Tests window handling functionality by opening multiple child windows and then closing them one by one

Starting URL: https://demoqa.com/browser-windows

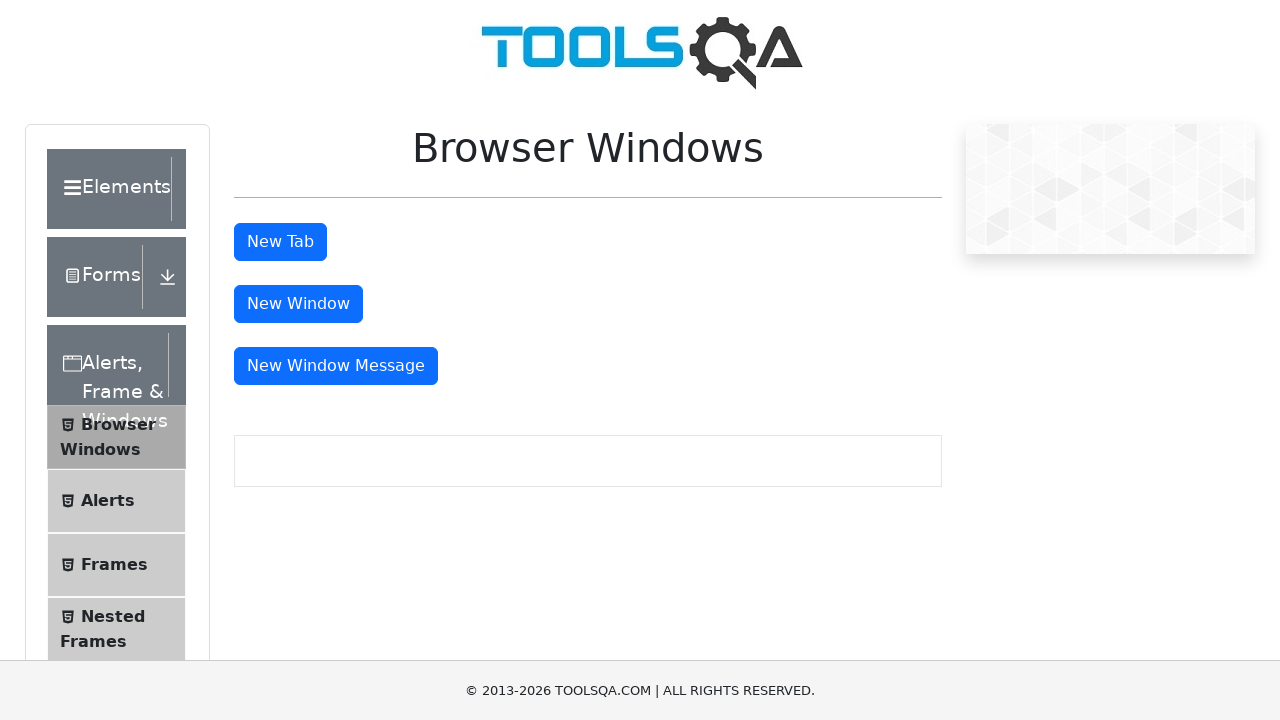

Clicked button to open first new window at (298, 304) on #windowButton
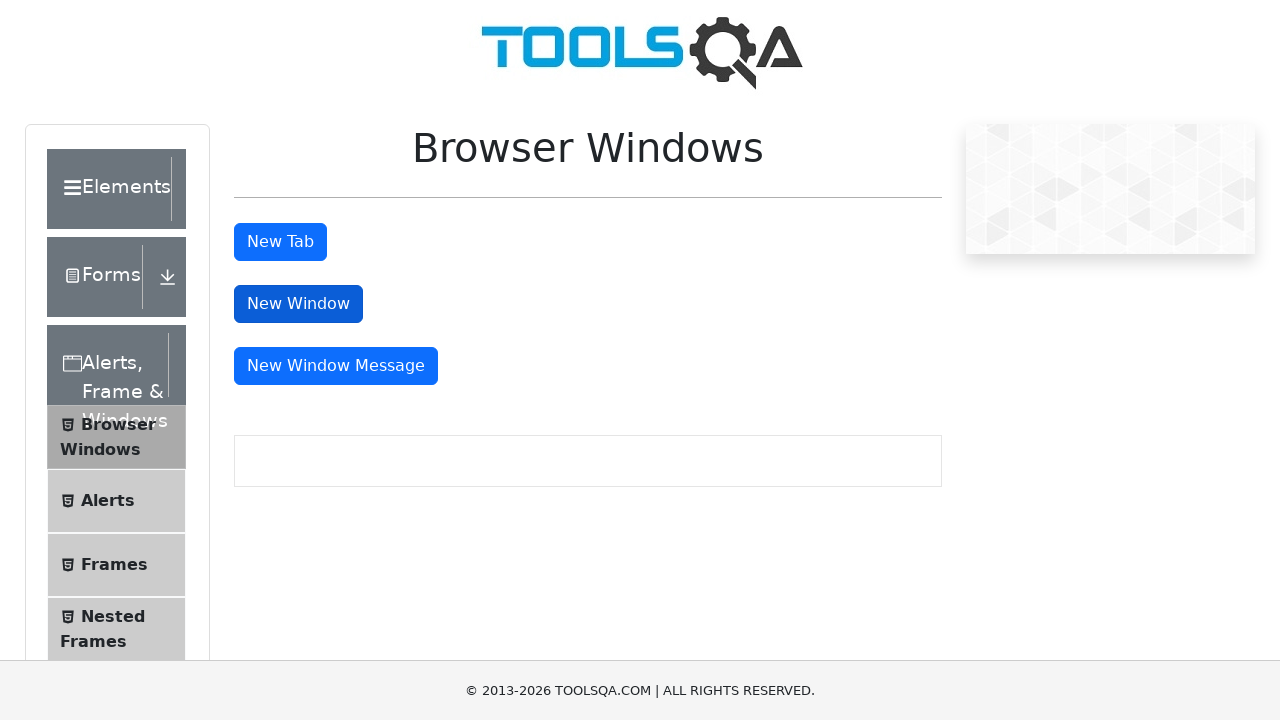

Clicked button to open second new window (message window) at (336, 366) on #messageWindowButton
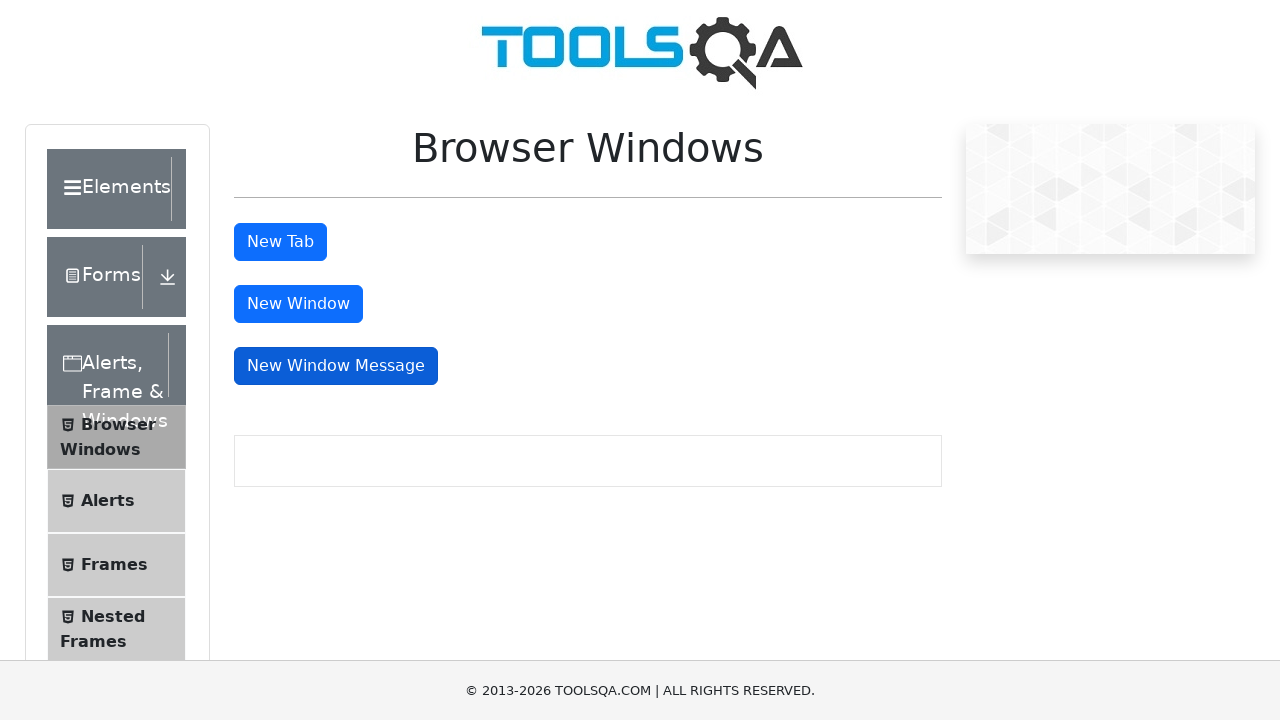

Retrieved all open pages/tabs from context
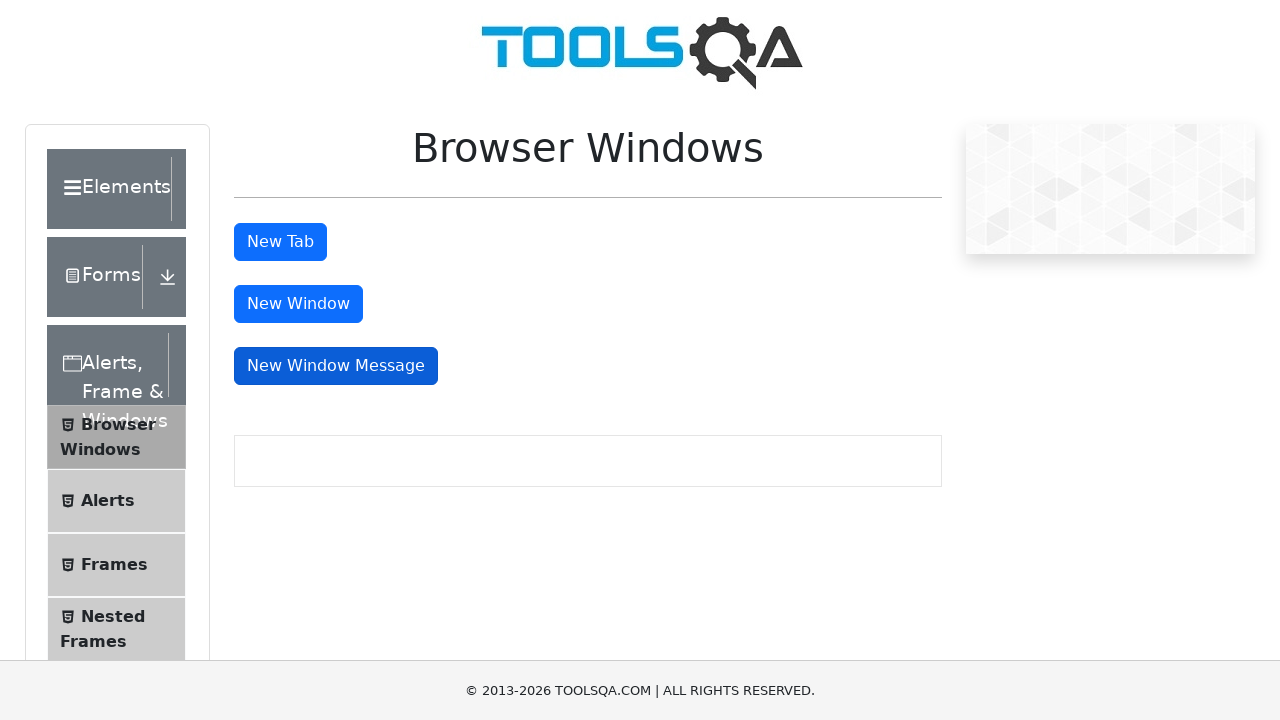

Closed child window 1
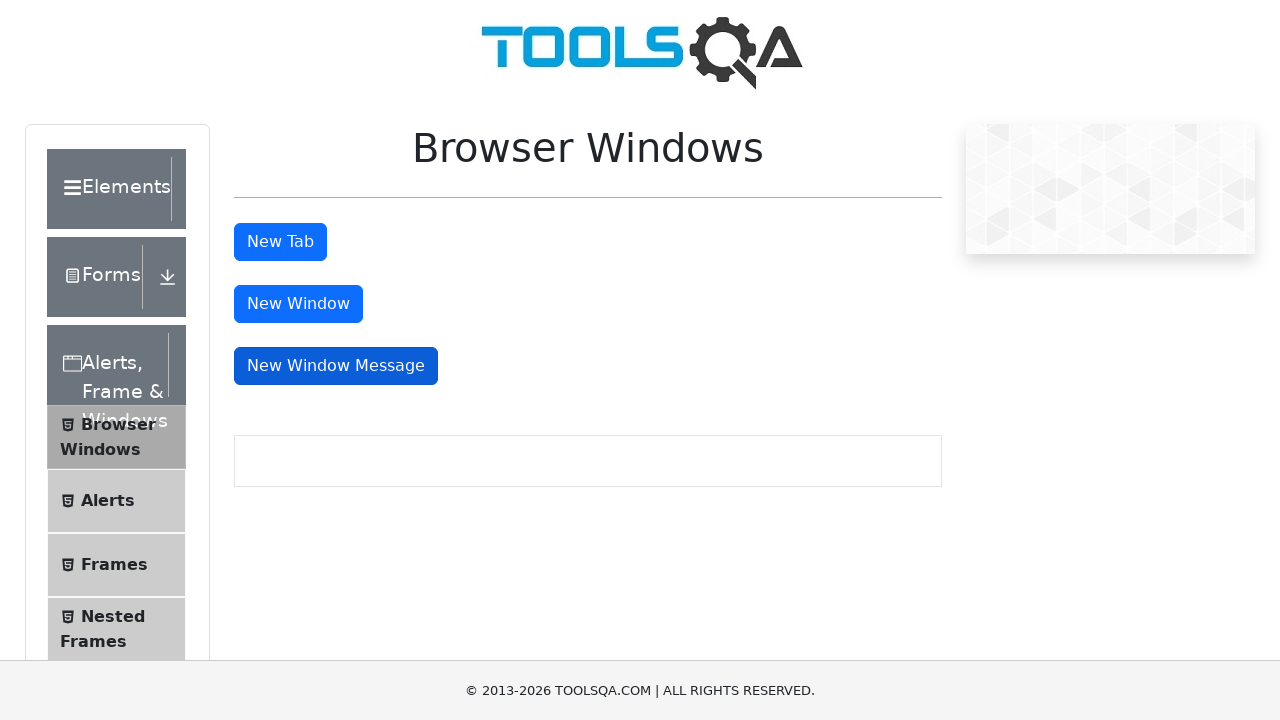

Closed child window 2
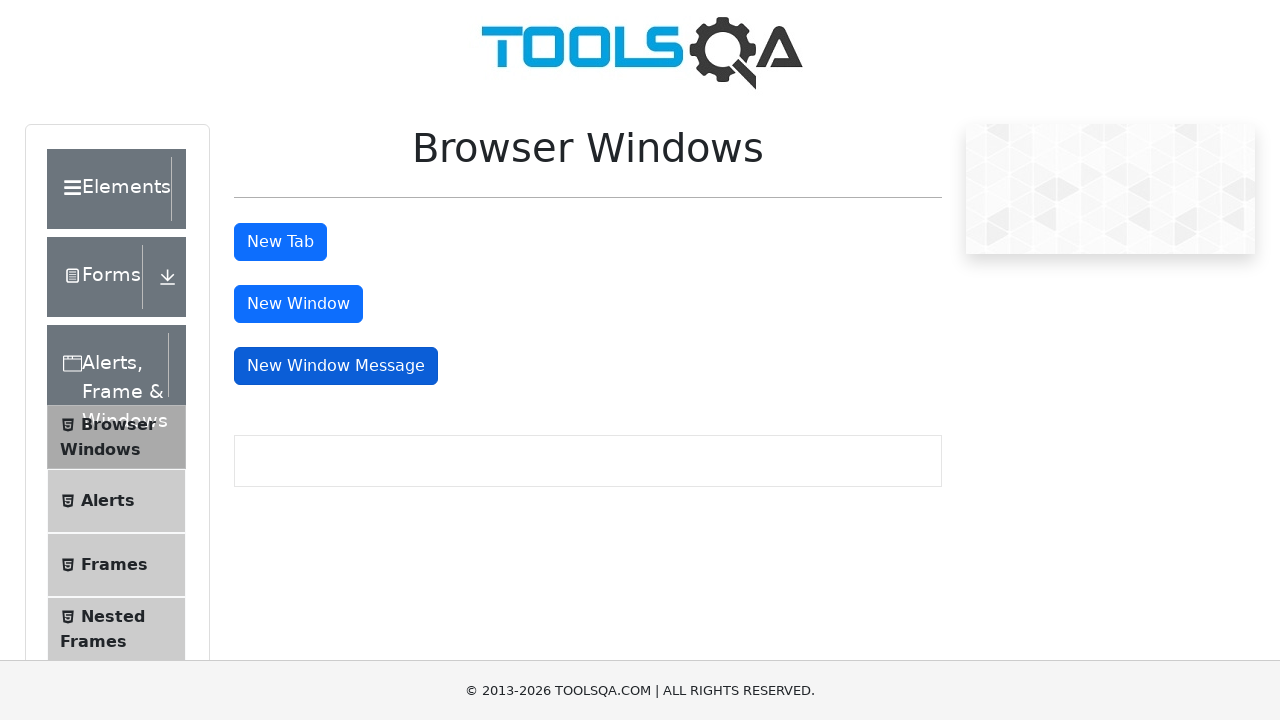

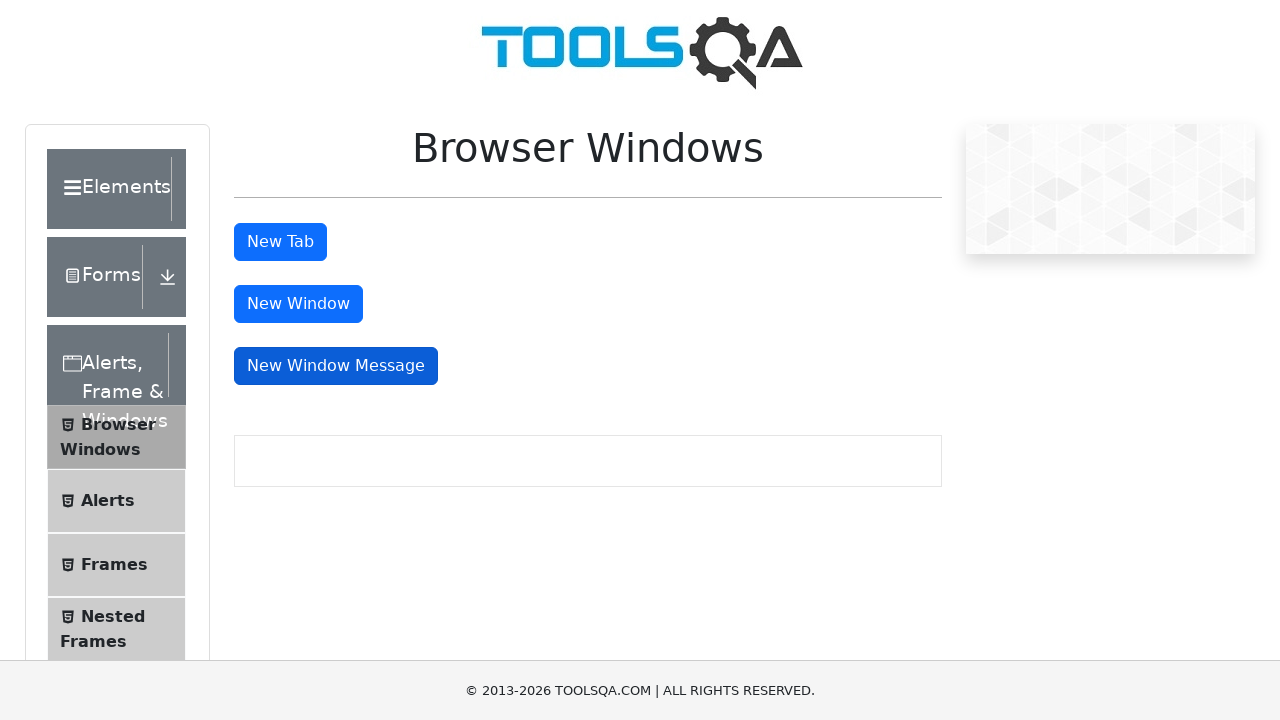